Tests searching with an invalid name and verifies the "Nothing is found" error message

Starting URL: https://www.sharelane.com/cgi-bin/main.py

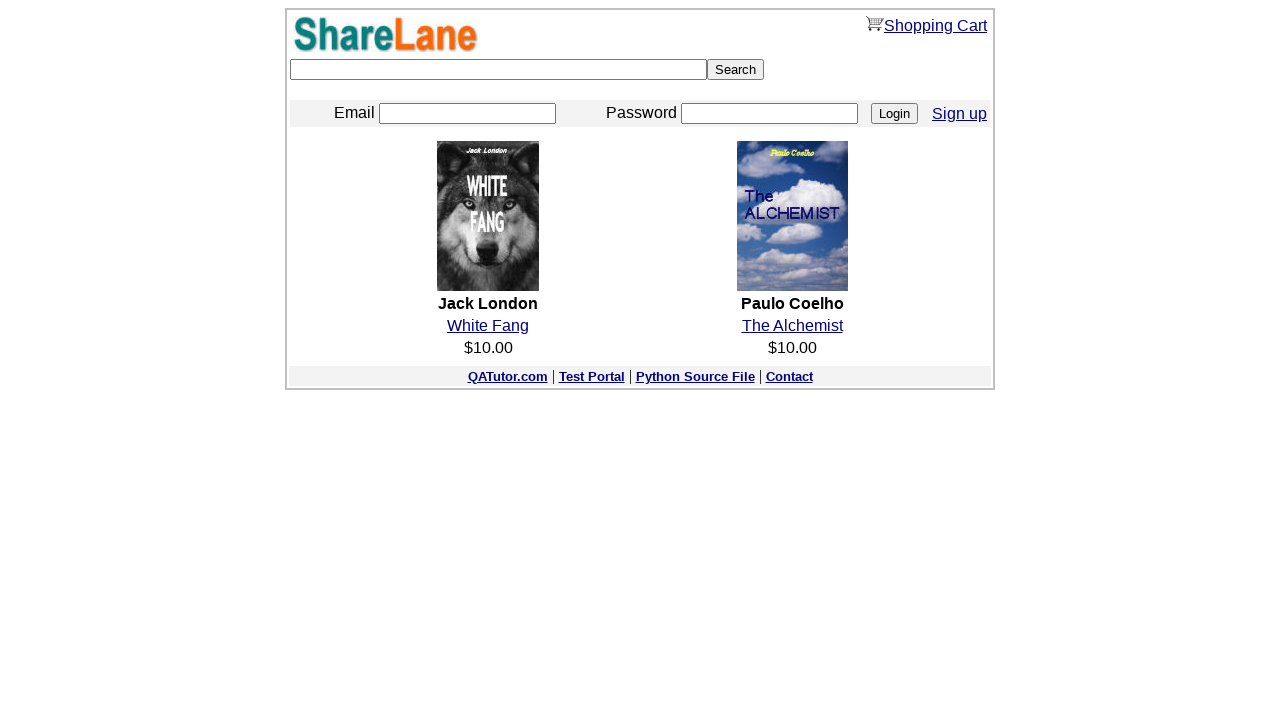

Filled search field with invalid name 'Confucius123' on input[name='keyword']
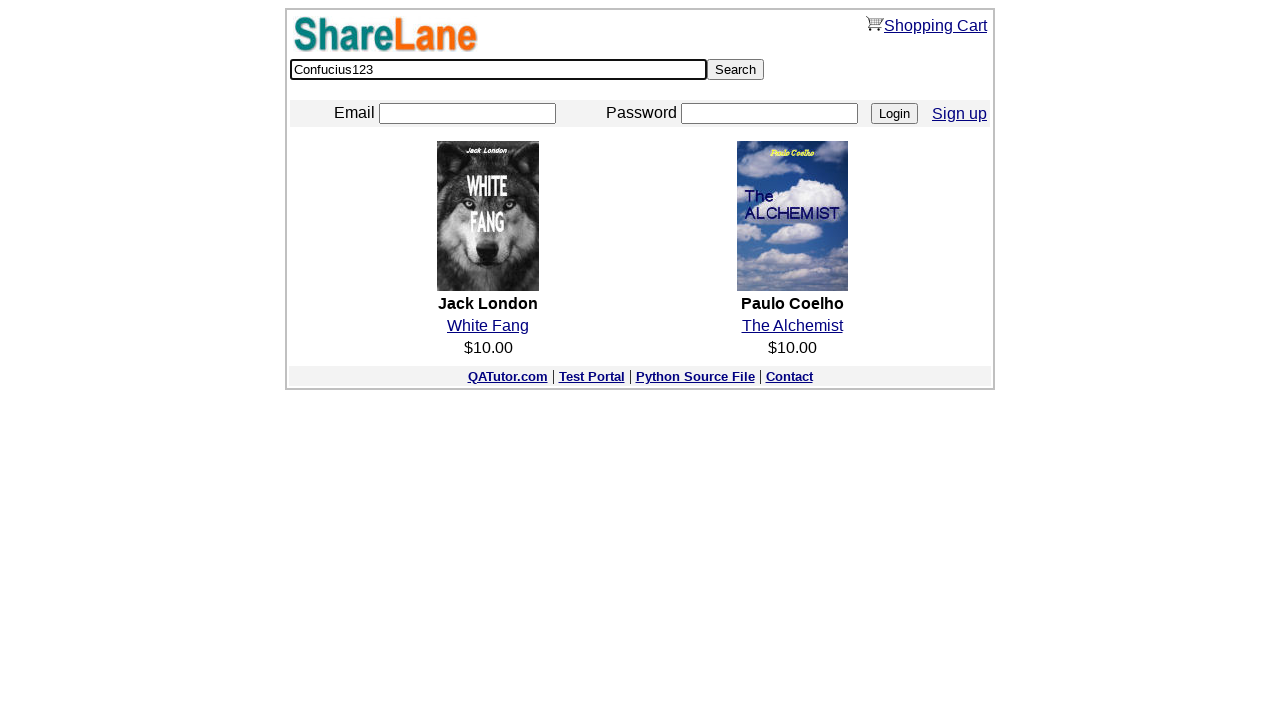

Clicked search button at (736, 70) on input[value='Search']
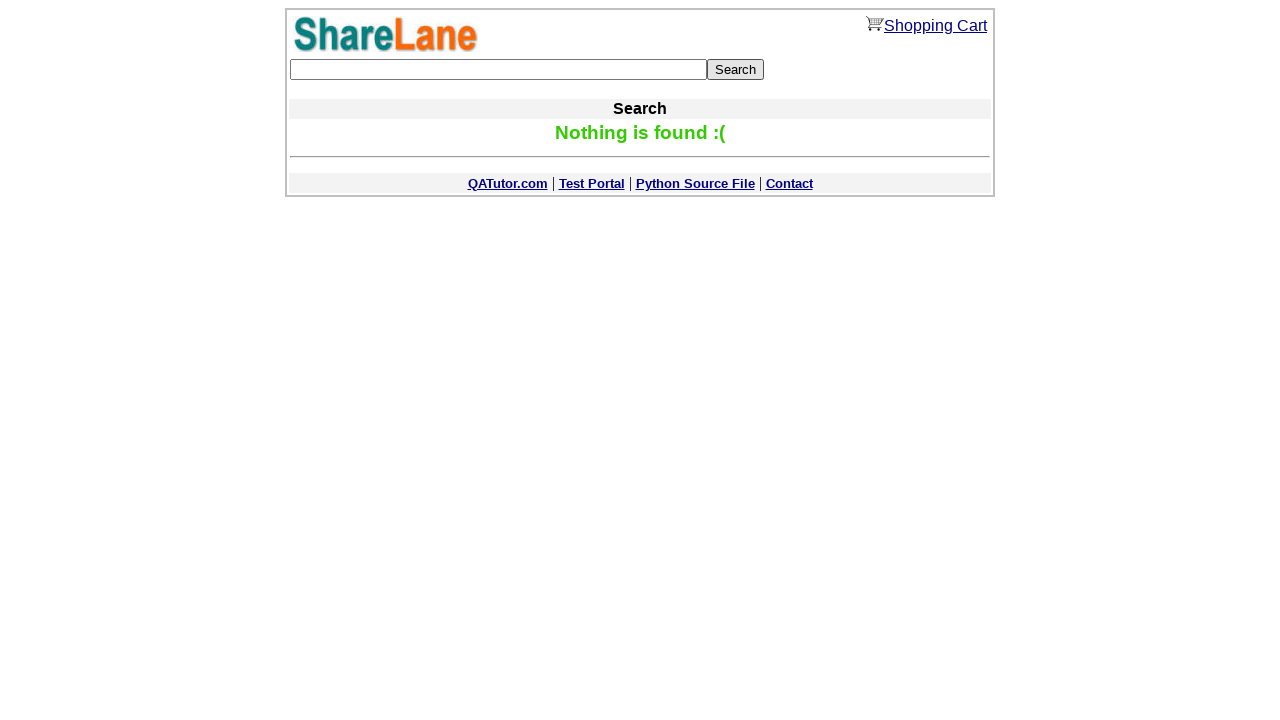

Error message 'Nothing is found' appeared
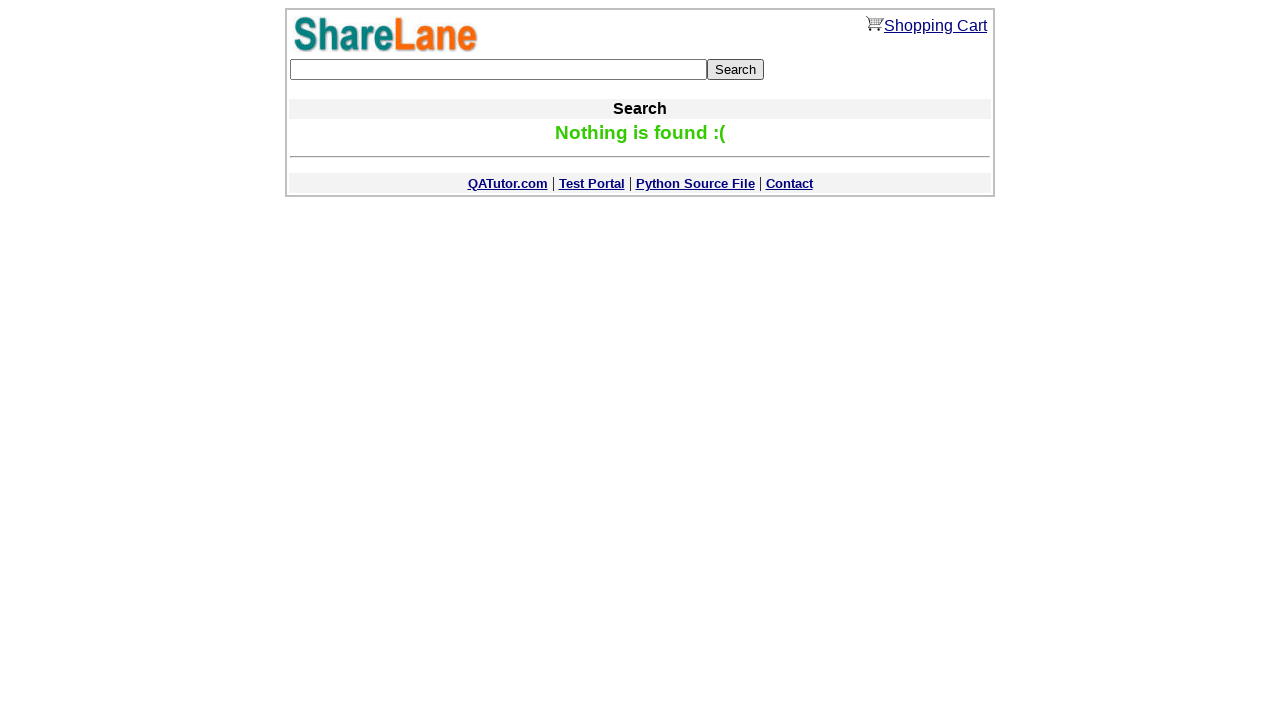

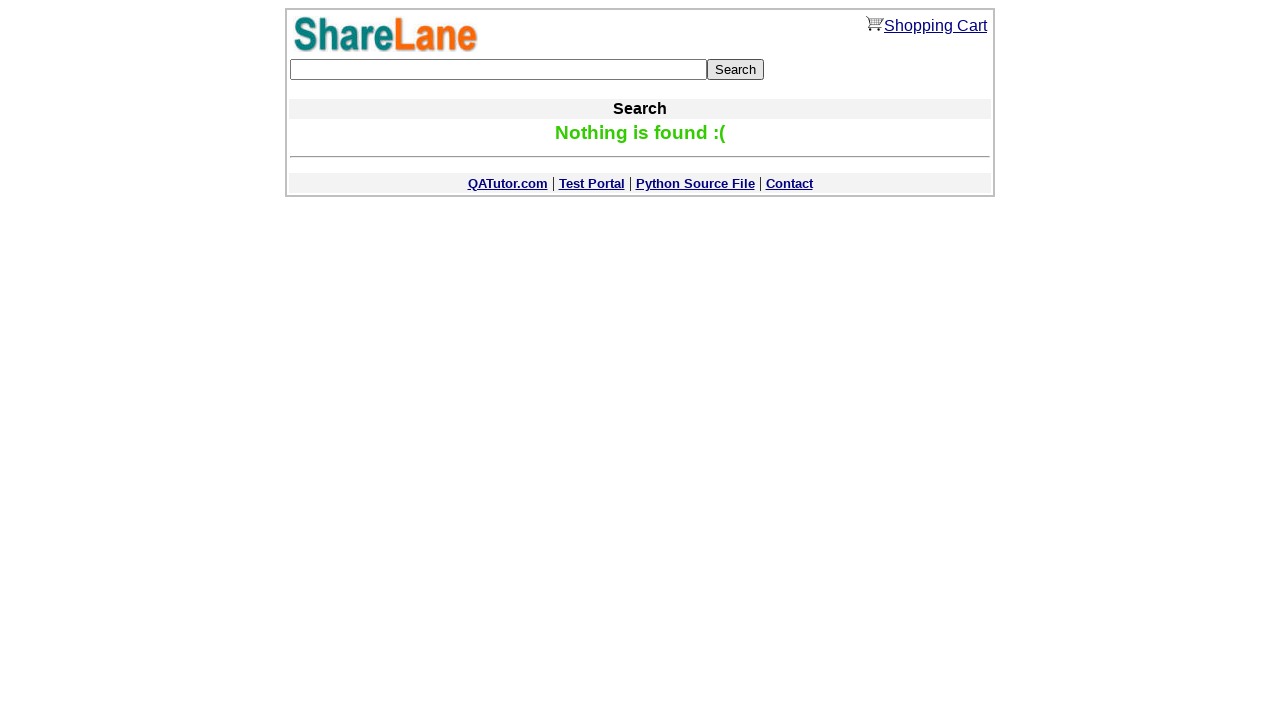